Navigates to a participant list page for an event, clicks the find/search button, and waits for the participant table to load

Starting URL: https://cg2019.gems.pro/Result/ShowPerson_List.aspx?SetLanguage=en-CA

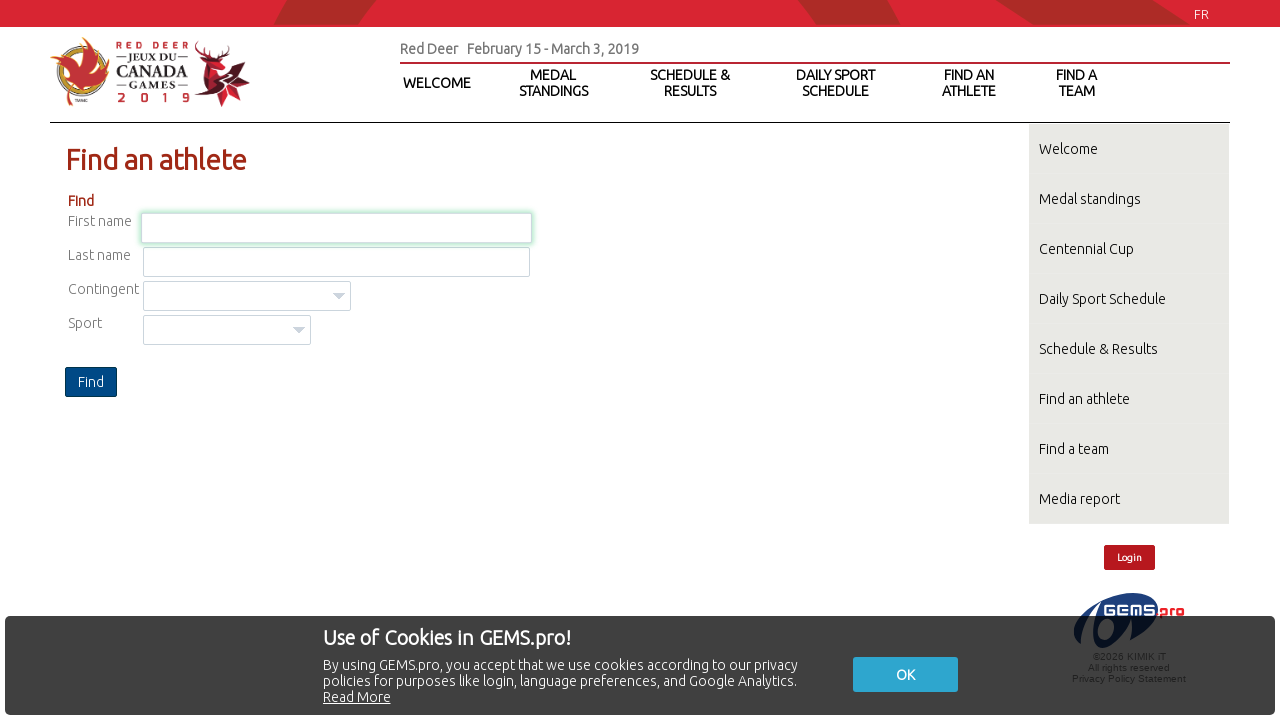

Clicked Find button to load participant list at (91, 382) on xpath=//*[@id="ctl00_ContentPlaceHolder1_btnFind"]
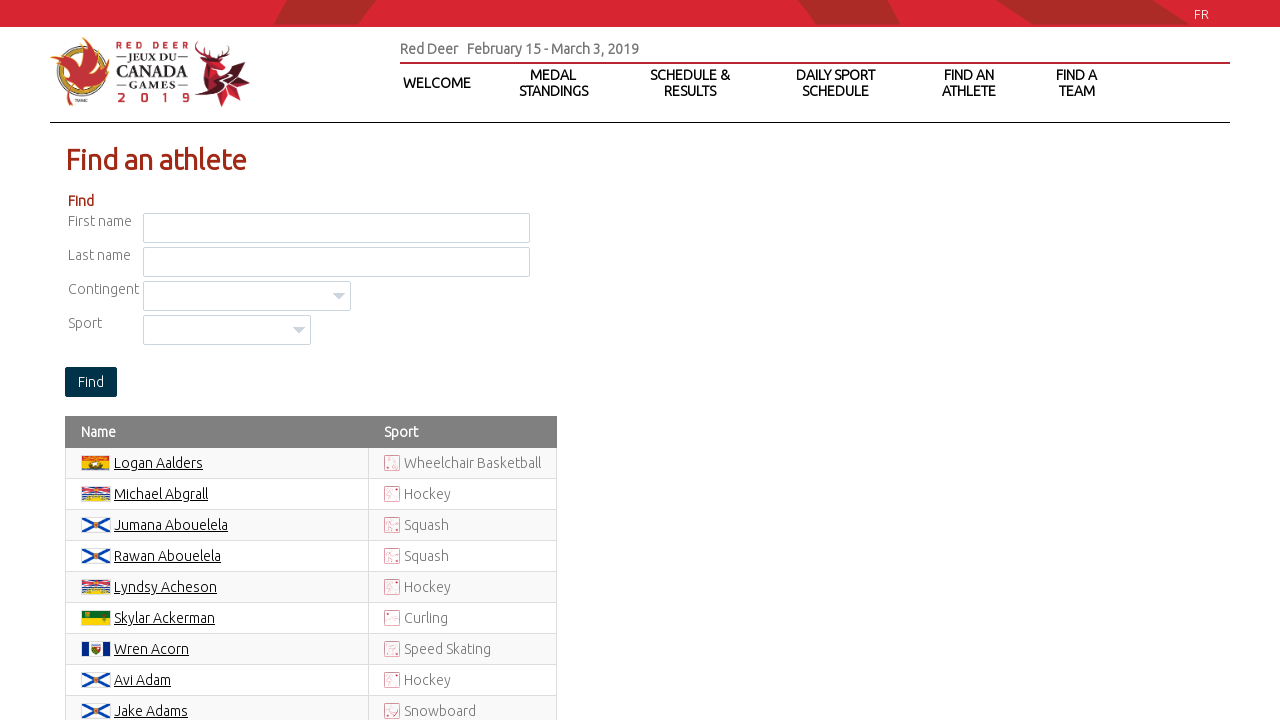

Participant table loaded successfully
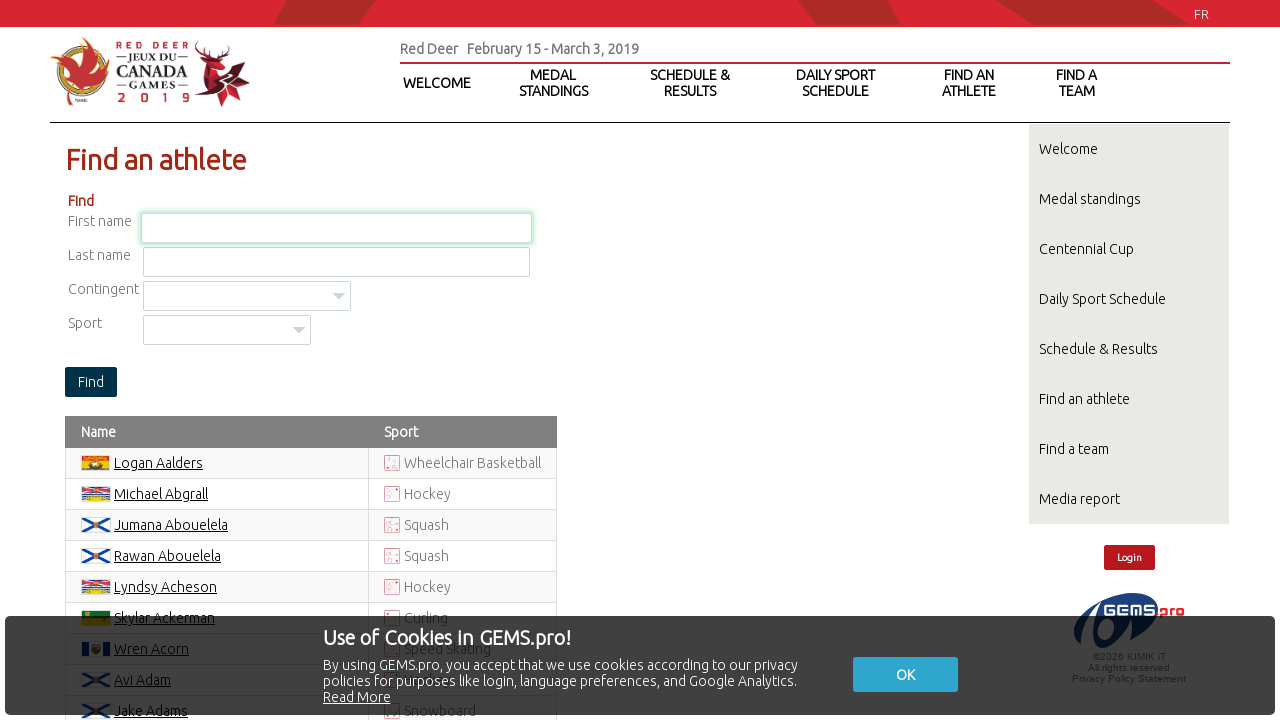

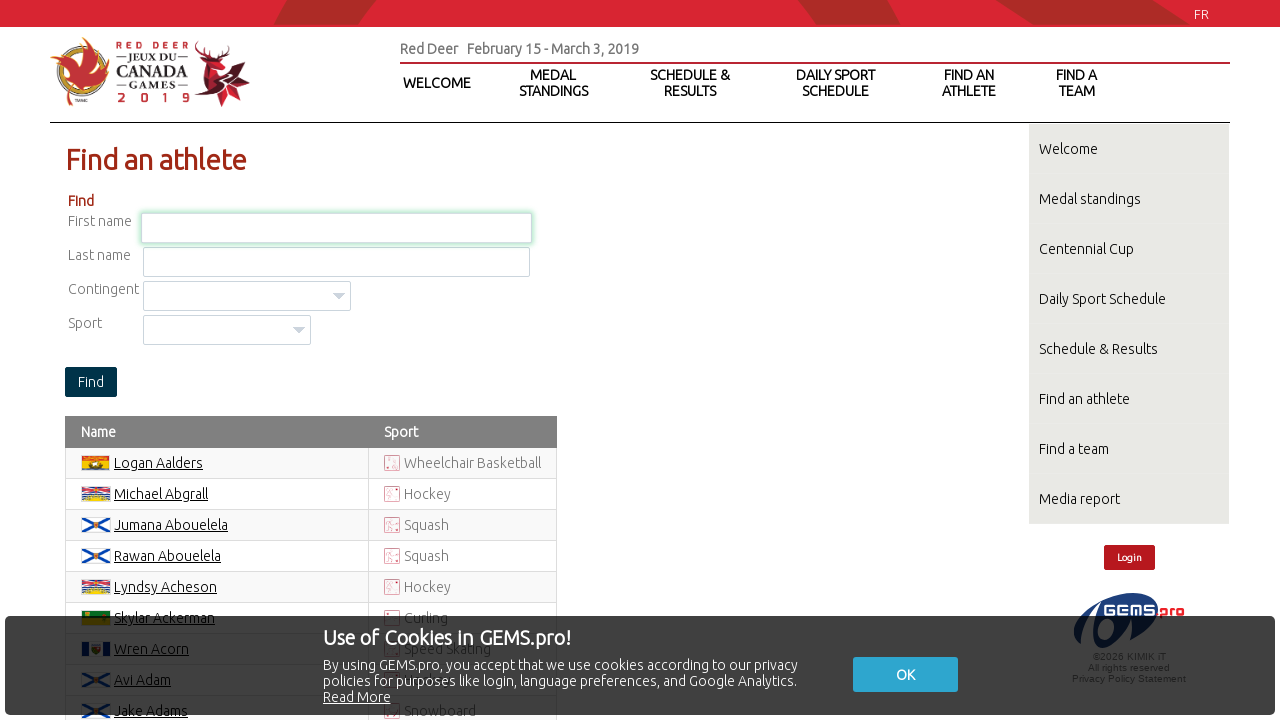